Tests passenger count dropdown by clicking to open it, incrementing adult count 4 times, adding a child, and closing the dropdown

Starting URL: https://rahulshettyacademy.com/dropdownsPractise/

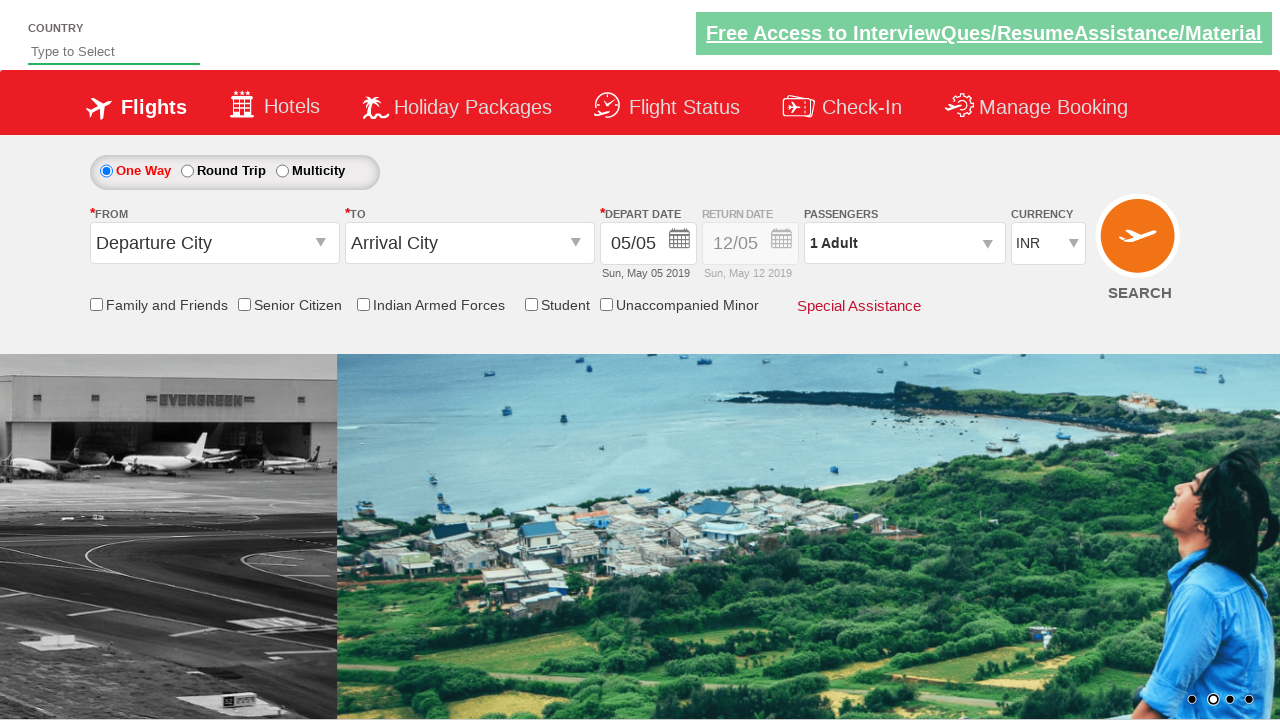

Clicked passenger count dropdown to open it at (904, 243) on #divpaxinfo
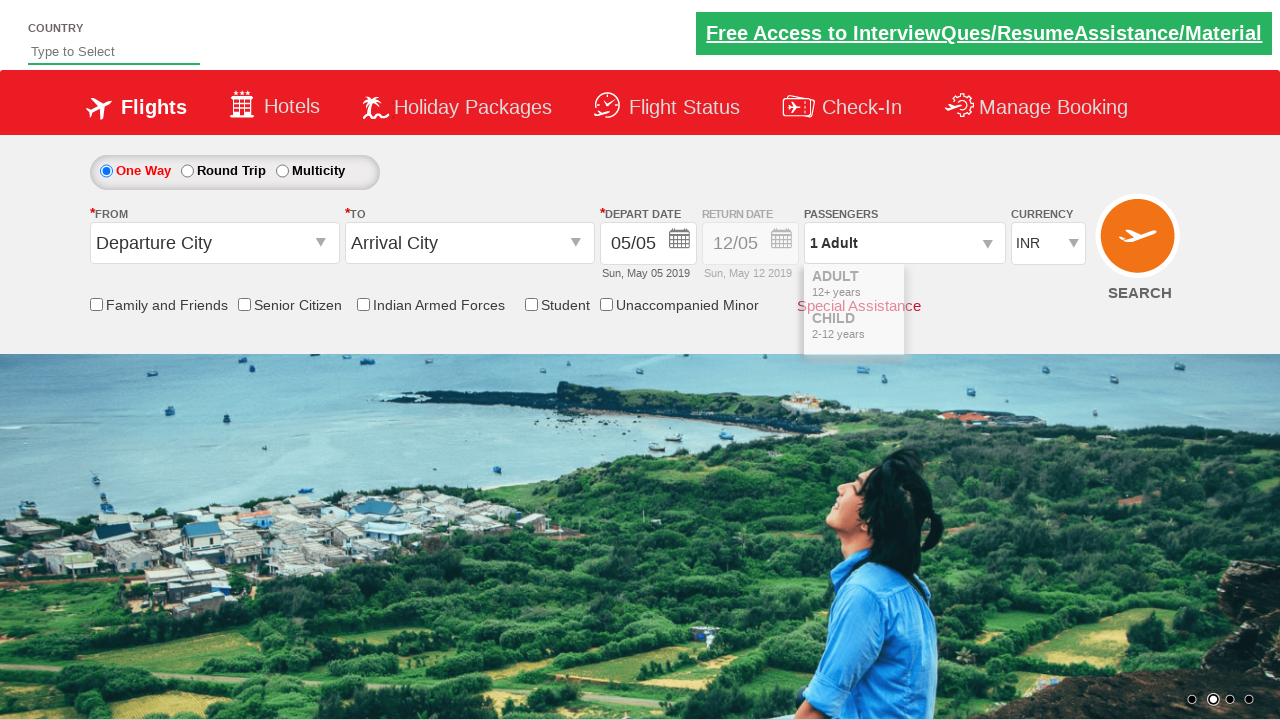

Waited for dropdown to appear
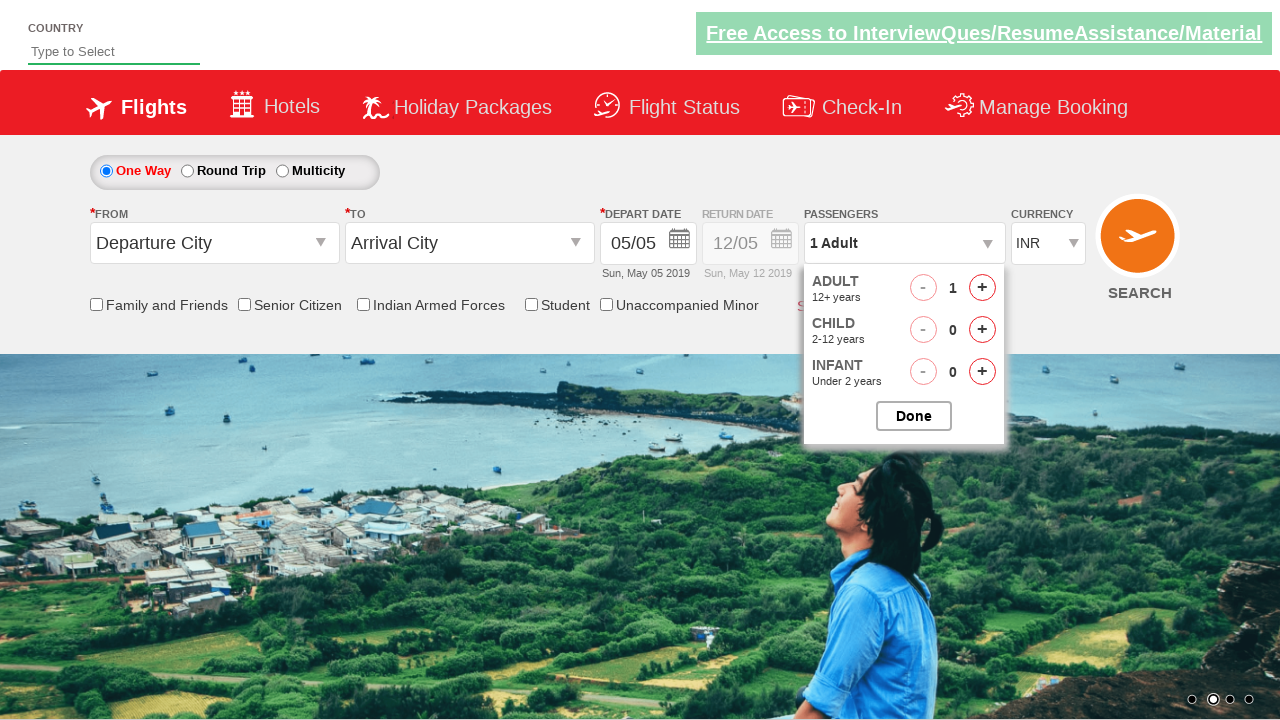

Incremented adult count (iteration 1 of 4) at (982, 288) on #hrefIncAdt
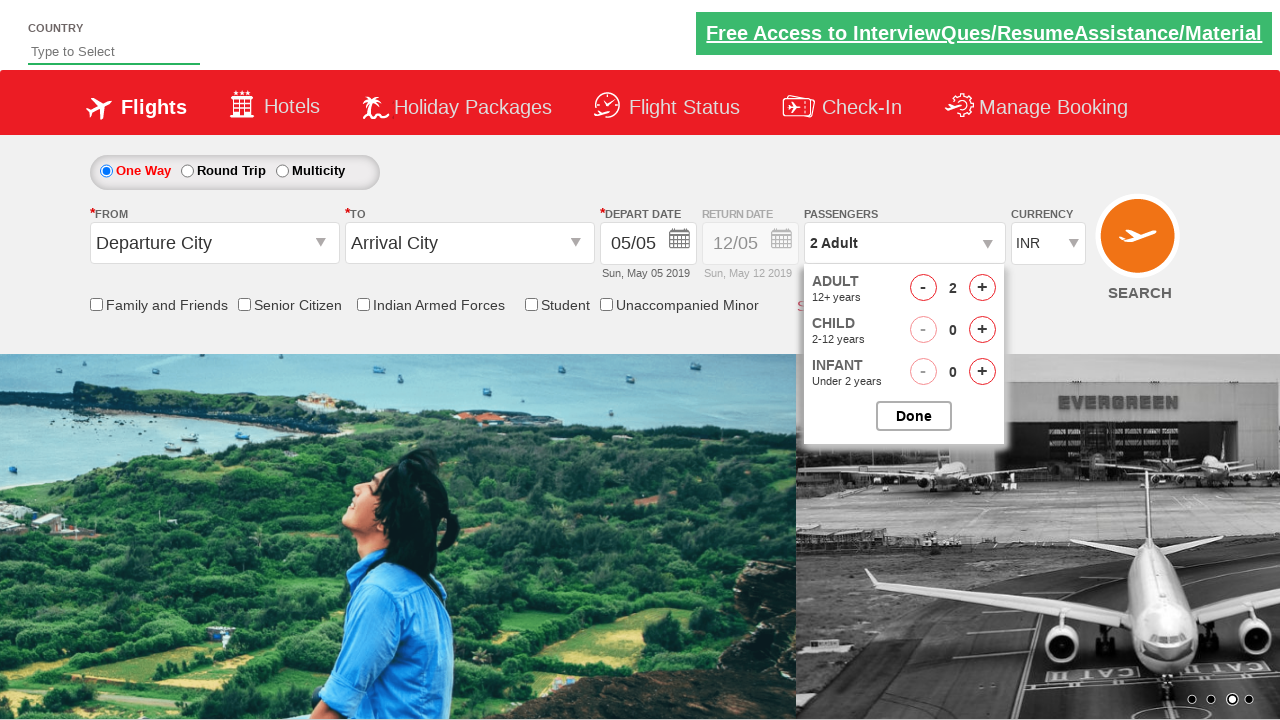

Incremented adult count (iteration 2 of 4) at (982, 288) on #hrefIncAdt
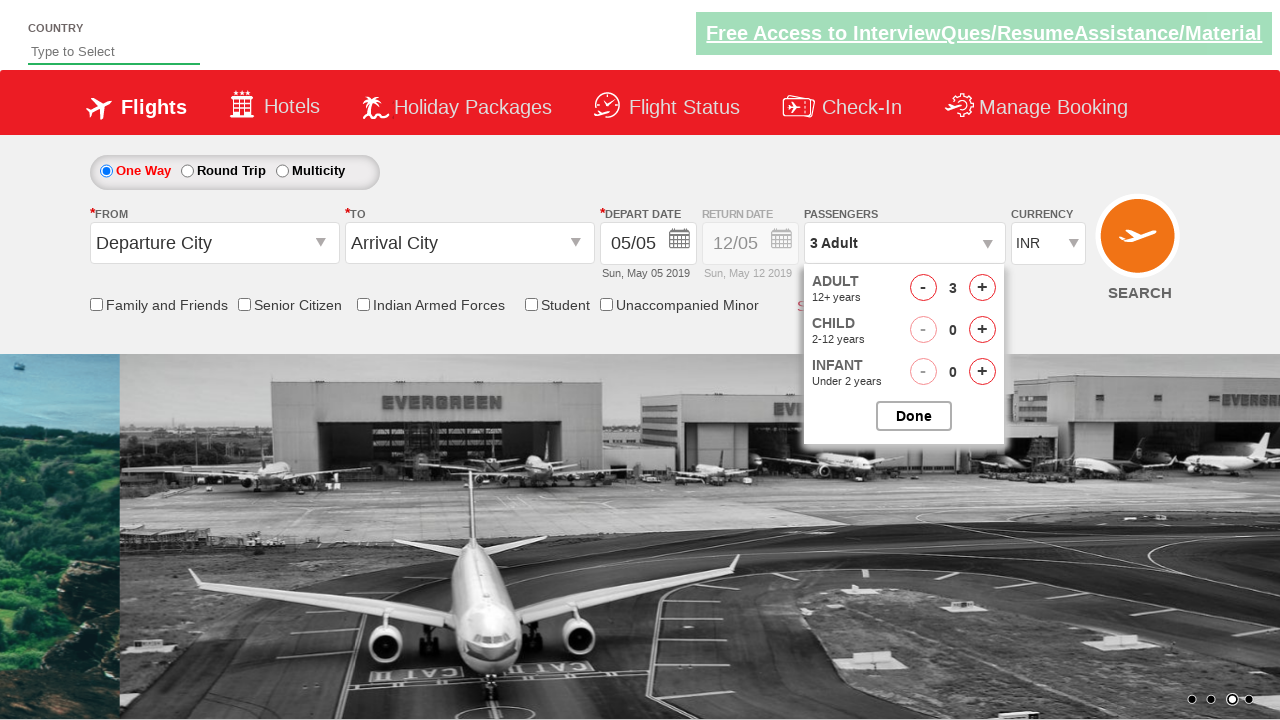

Incremented adult count (iteration 3 of 4) at (982, 288) on #hrefIncAdt
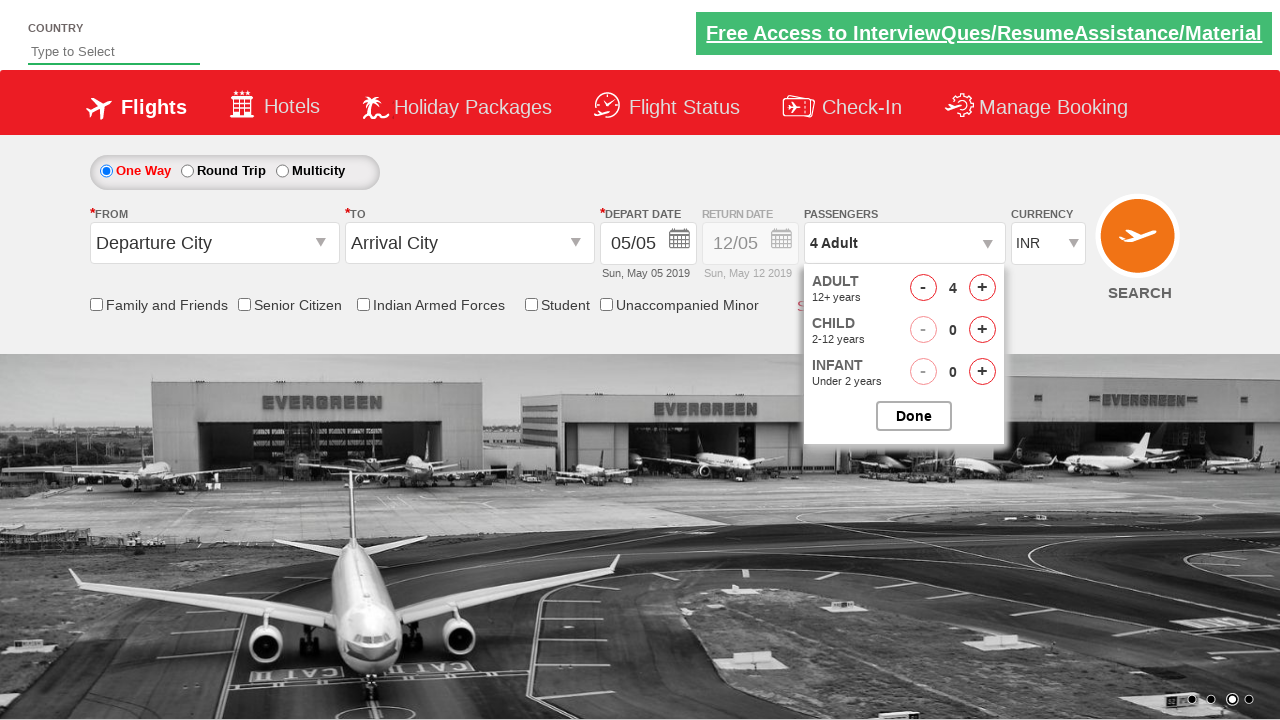

Incremented adult count (iteration 4 of 4) at (982, 288) on #hrefIncAdt
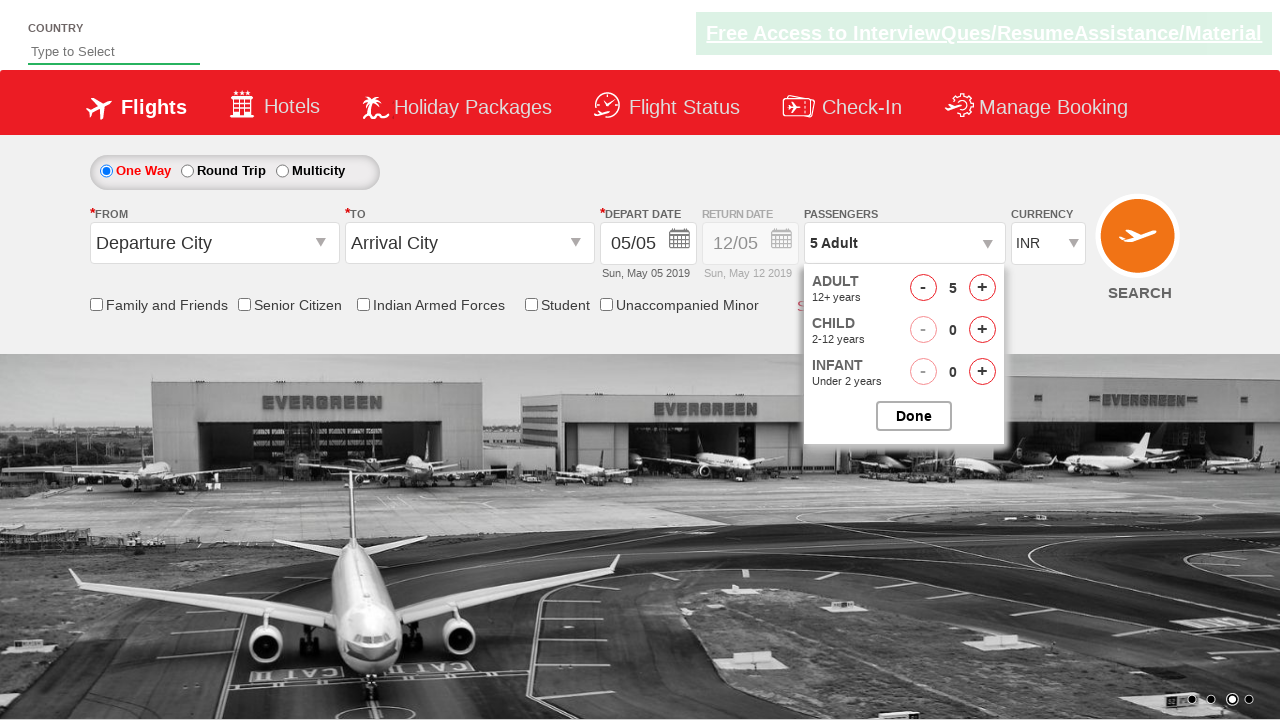

Added one child to passenger count at (982, 330) on #hrefIncChd
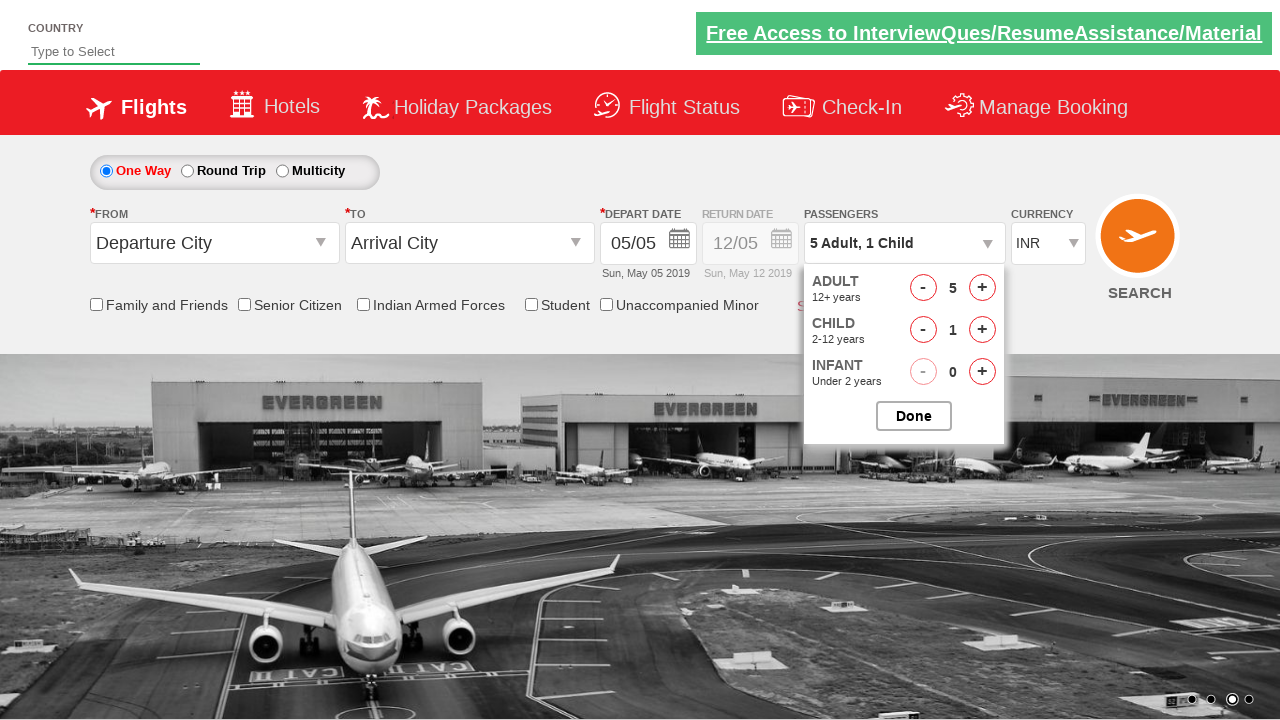

Closed passenger options dropdown at (914, 416) on #btnclosepaxoption
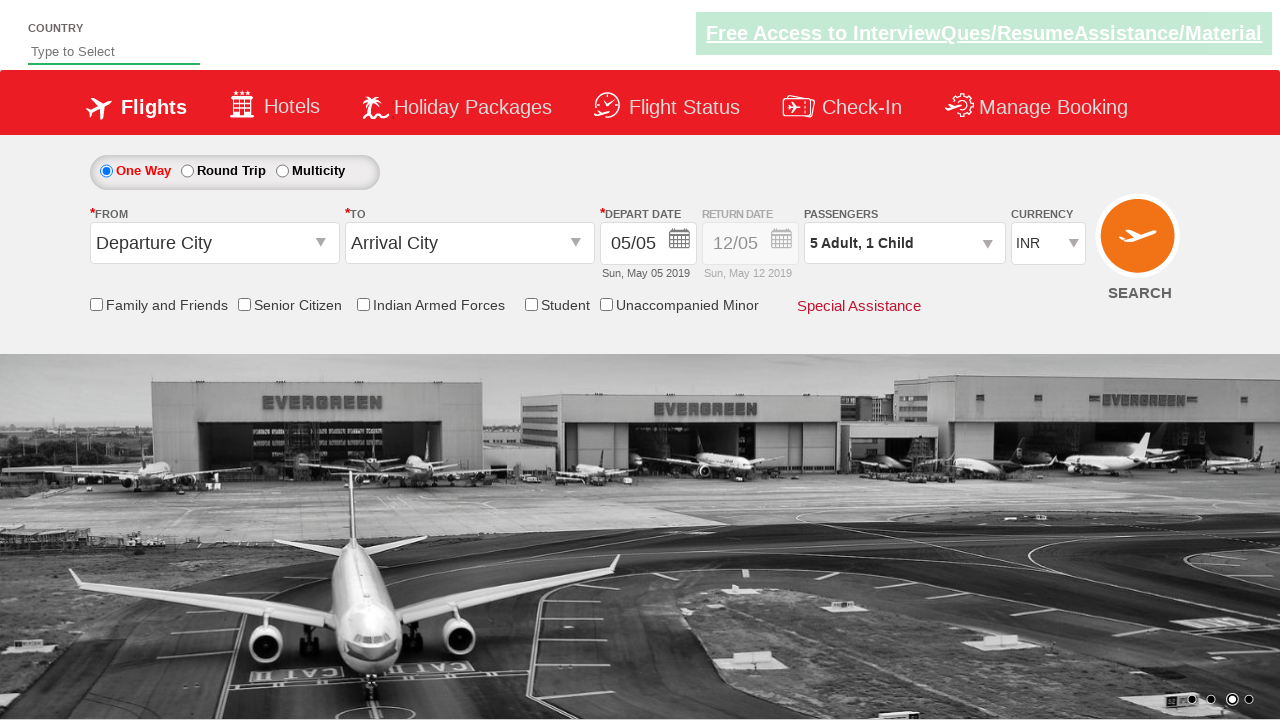

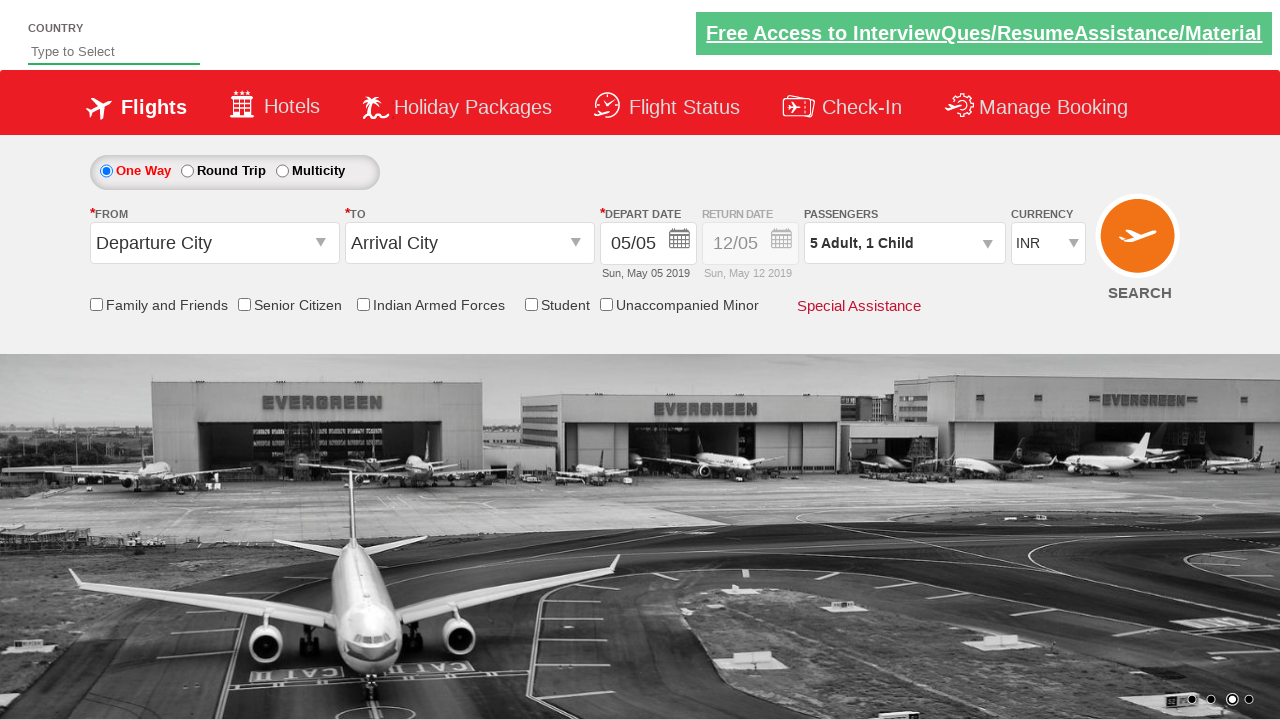